Navigates to DemoQA website, clicks on the Elements tab, and then clicks on the Text Box element

Starting URL: https://demoqa.com/

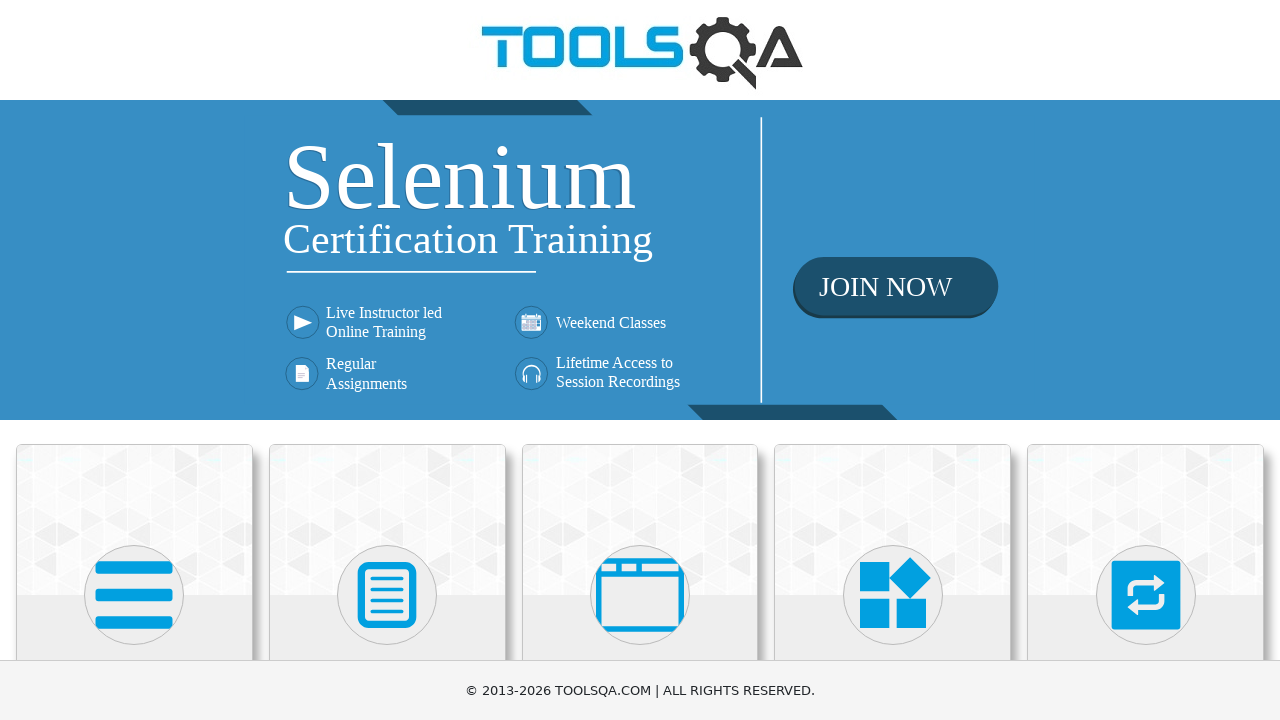

Navigated to DemoQA website
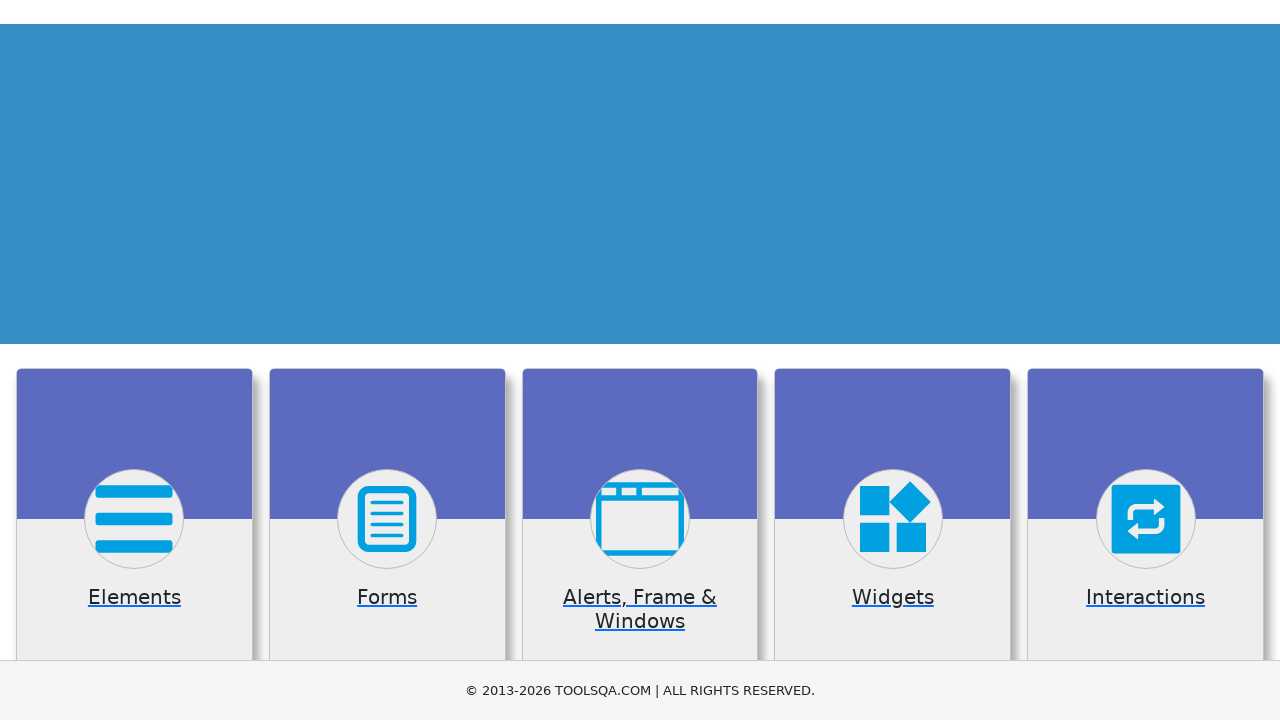

Clicked on Elements tab at (134, 360) on text=Elements
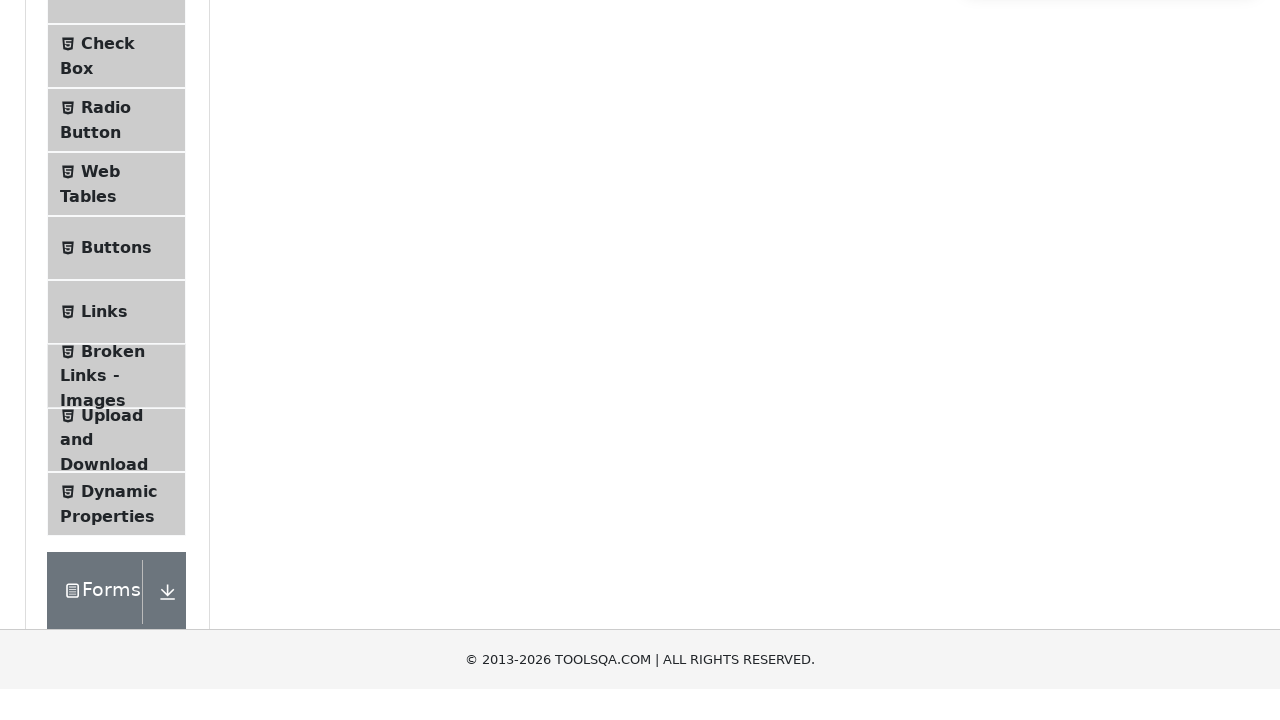

Waited 6 seconds for page to load
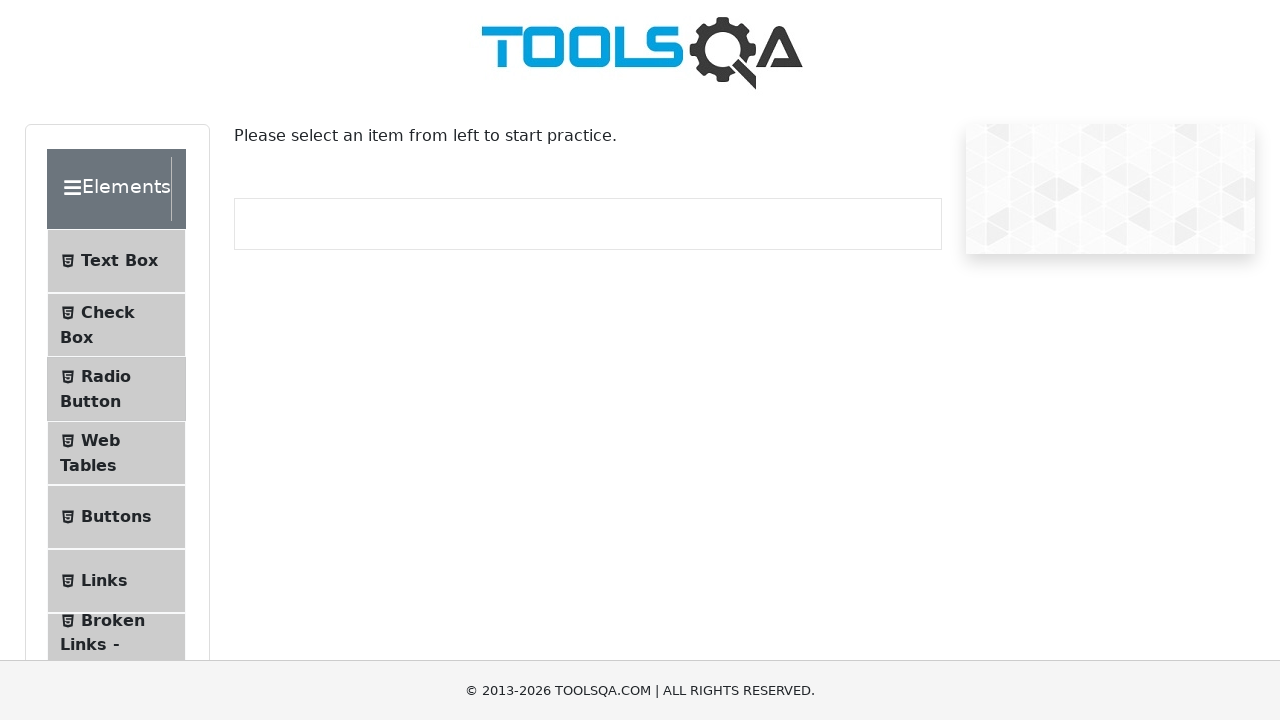

Clicked on Text Box element at (119, 261) on text=Text Box
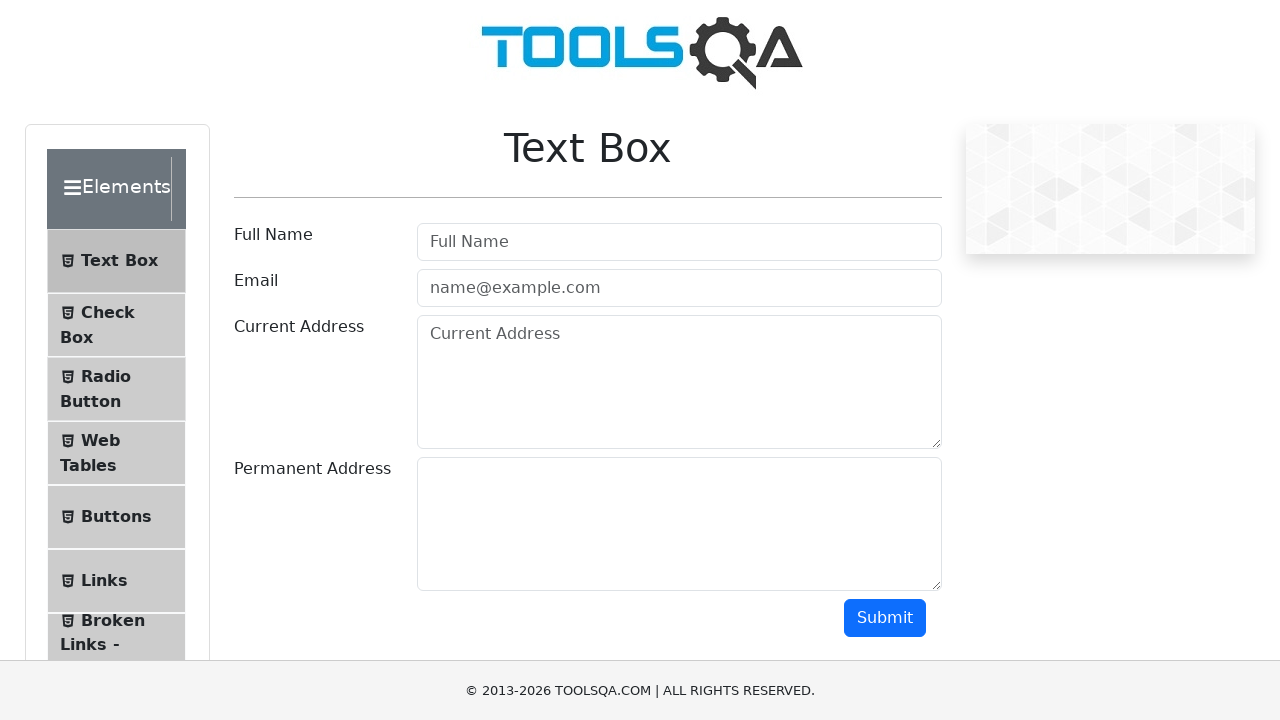

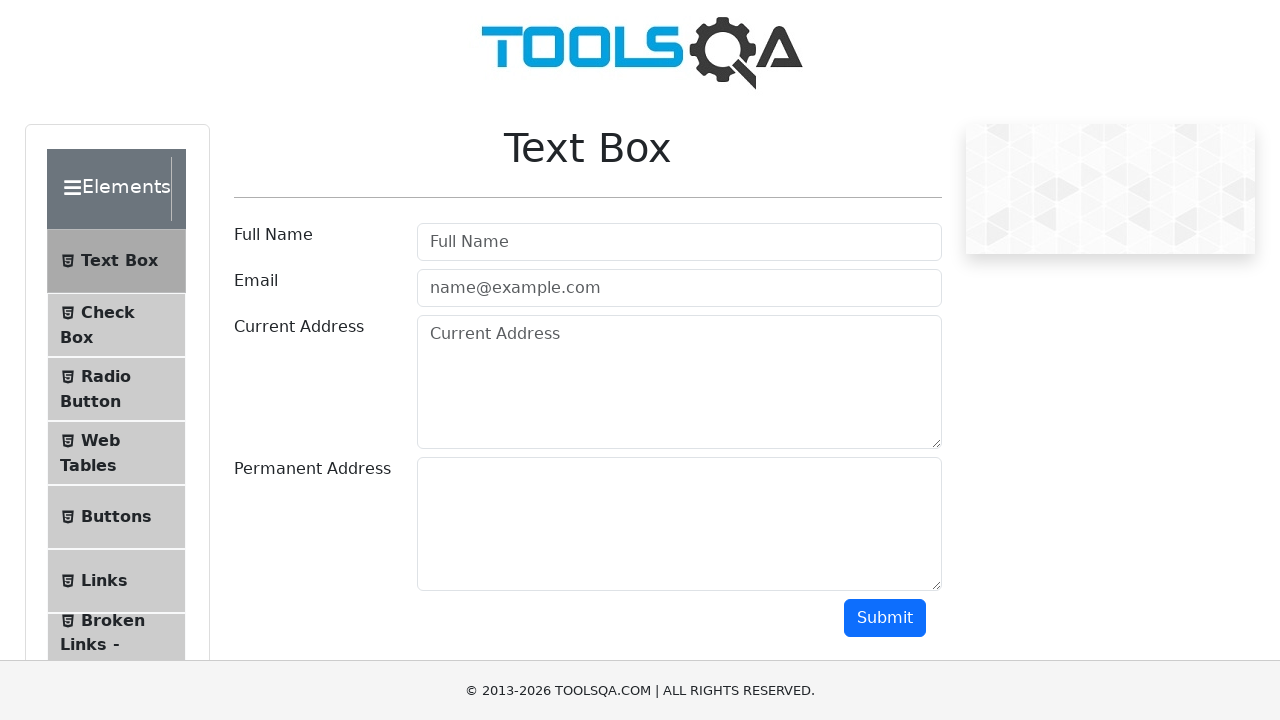